Tests the City of Mississauga website navigation by hovering over and clicking the "Our organization" menu, waiting for dropdown items to appear, and then clicking on the "Animals and pets" resource tile.

Starting URL: https://www.mississauga.ca/

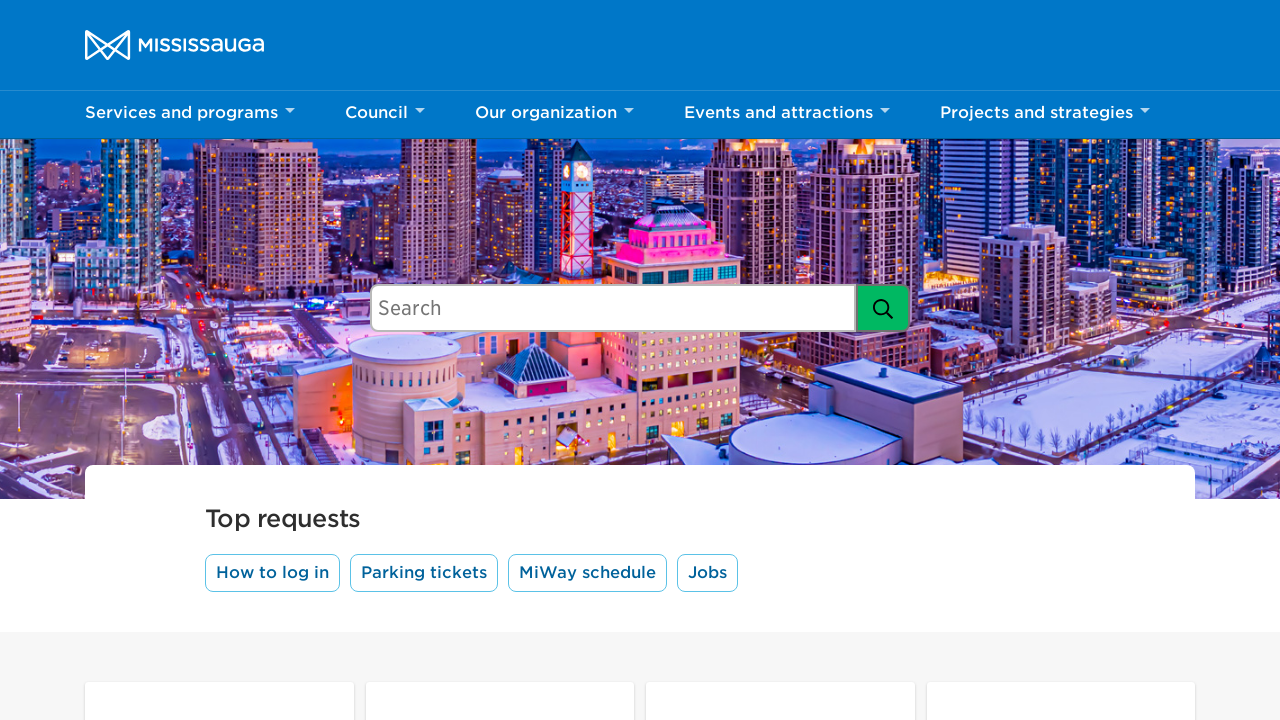

Located the 'Our organization' button
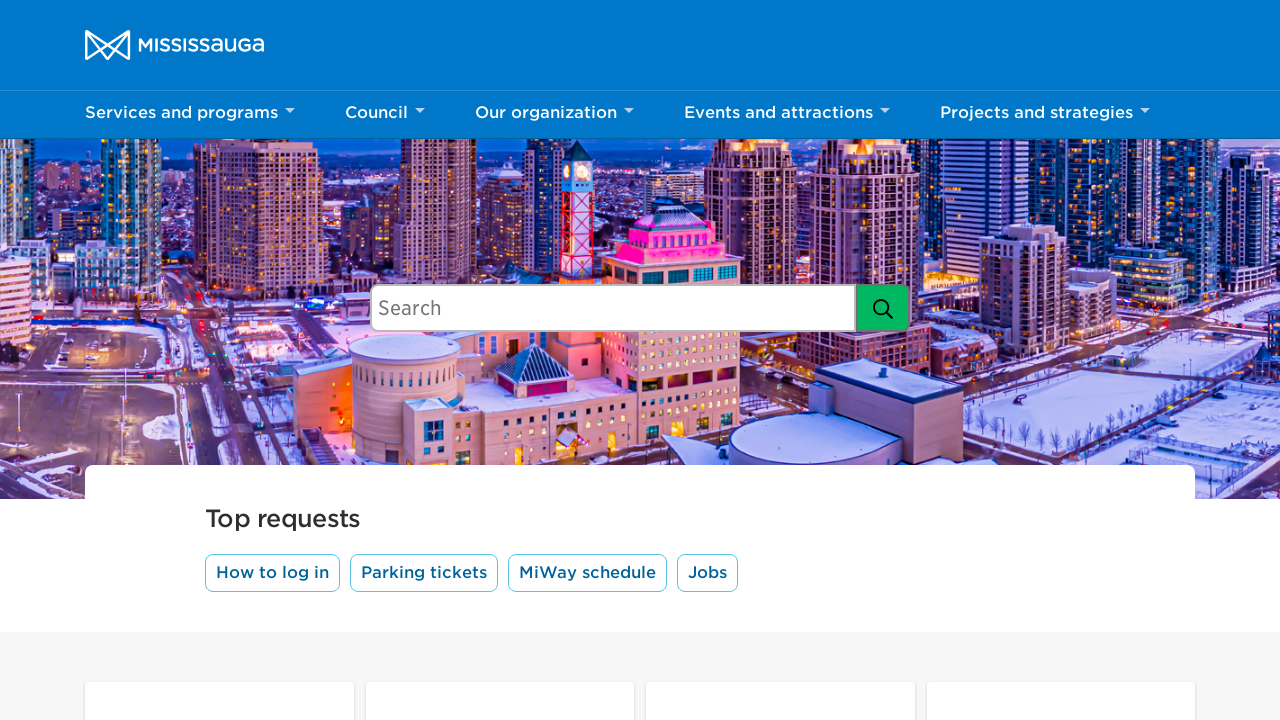

Hovered over the 'Our organization' button at (554, 115) on button:has-text('Our organization')
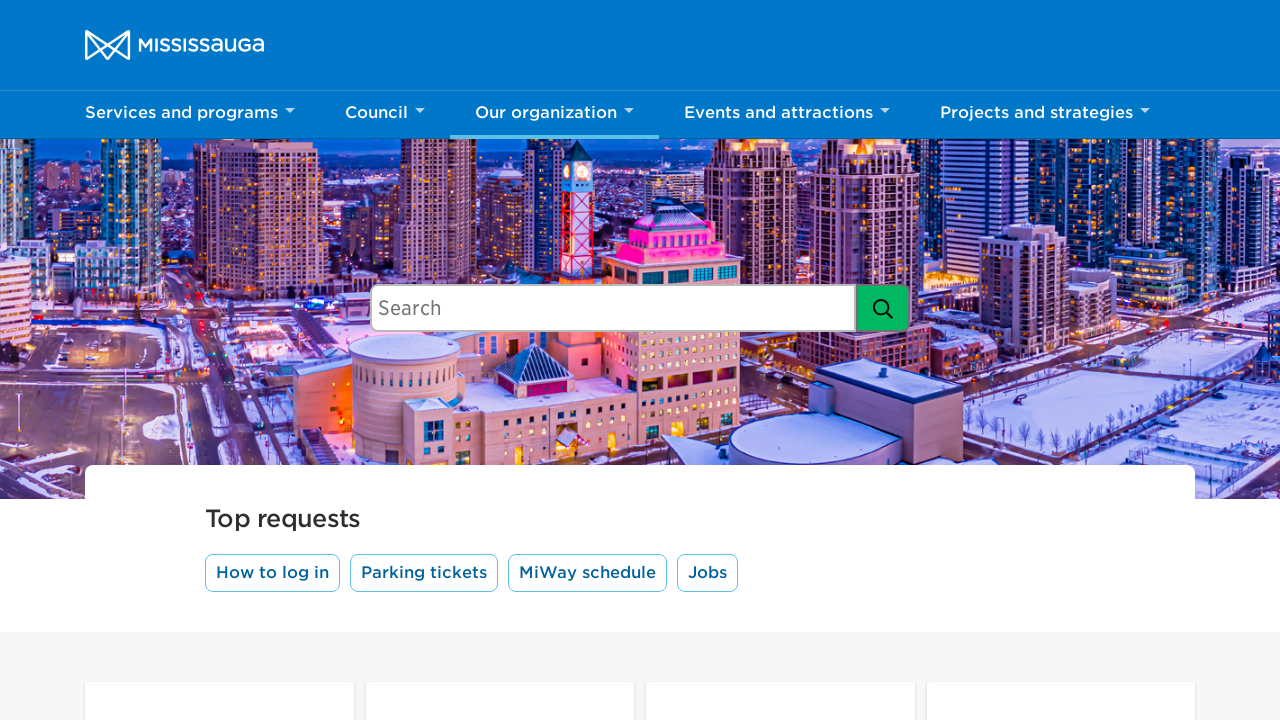

Clicked the 'Our organization' button at (554, 115) on button:has-text('Our organization')
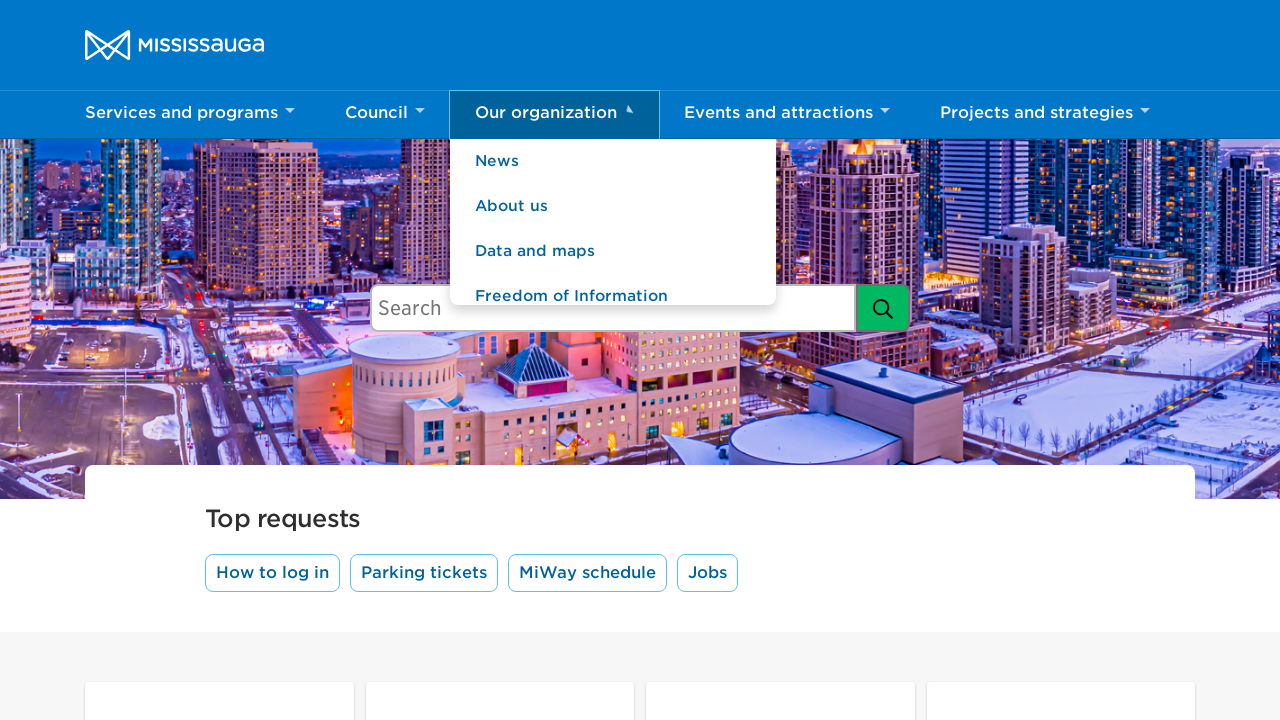

Dropdown menu appeared with navigation items
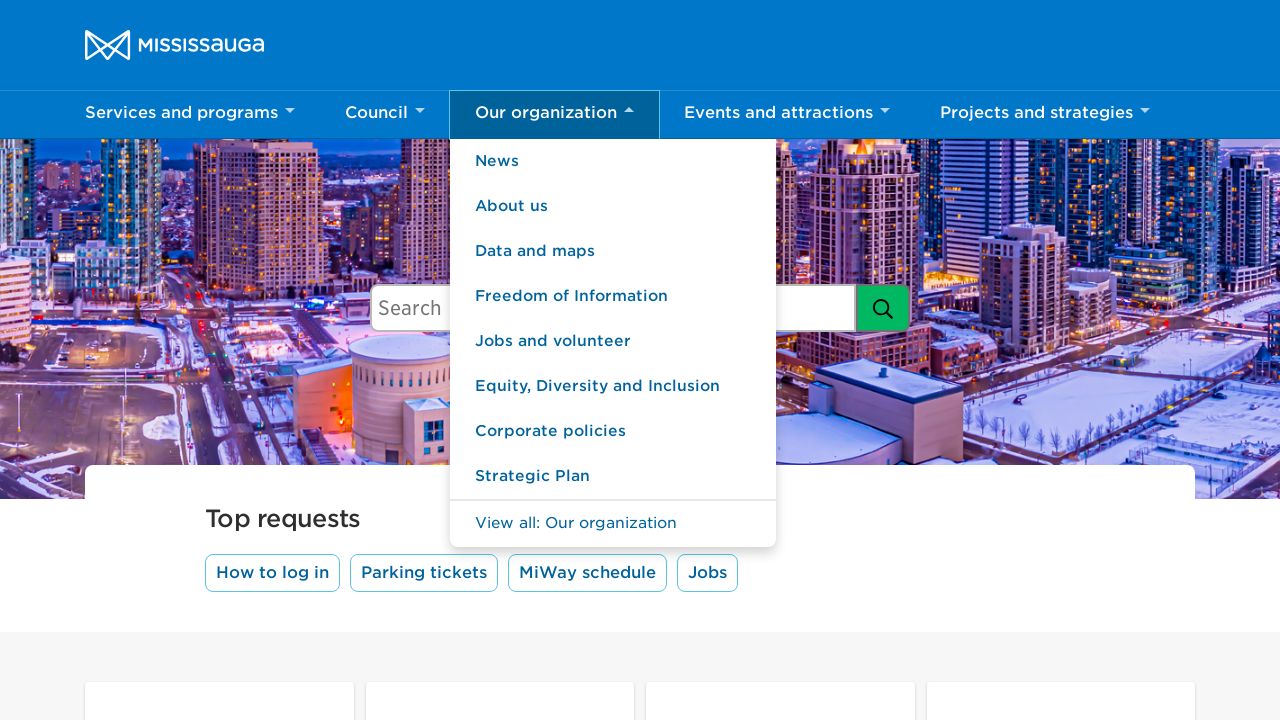

Top requests section became visible
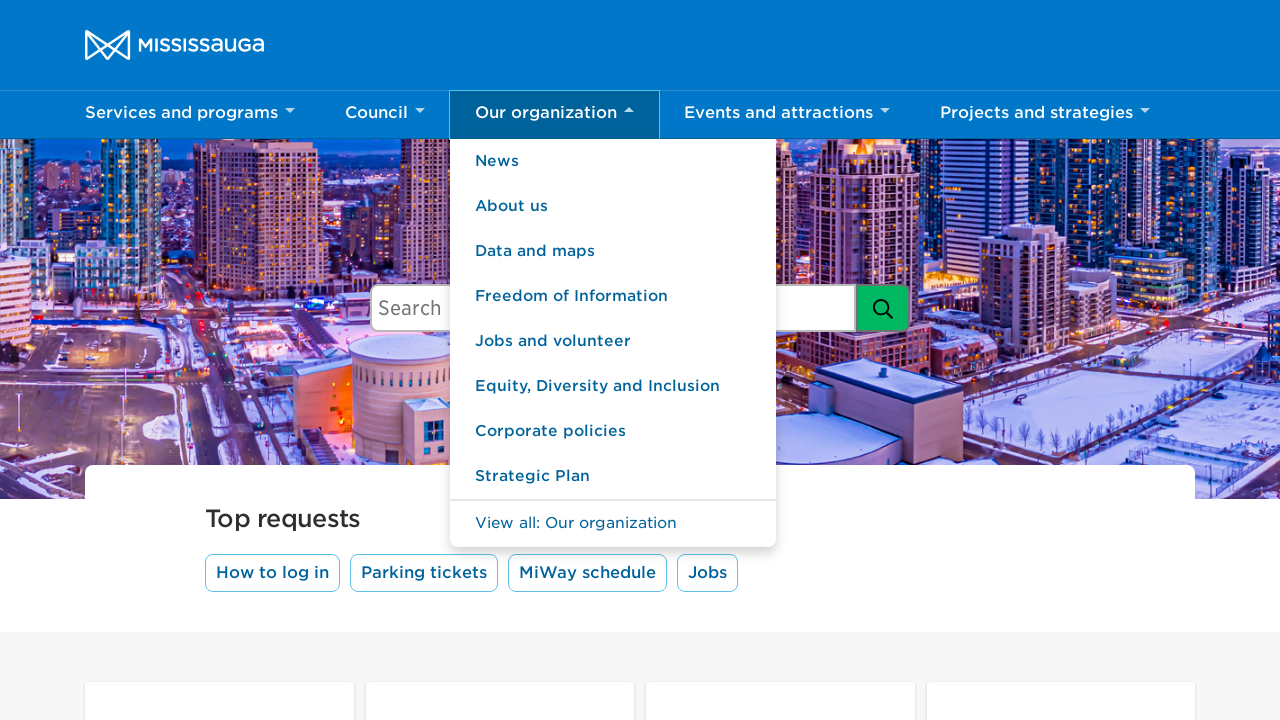

Resources tile list became visible
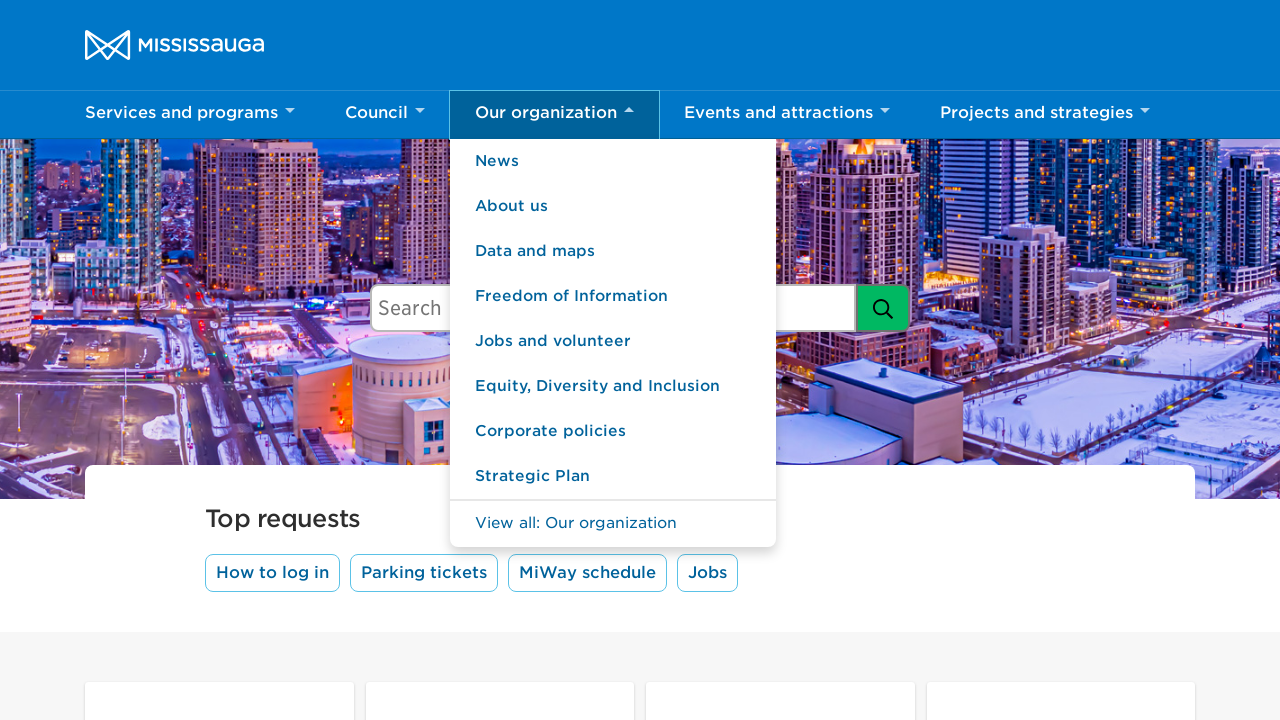

Clicked on the 'Animals and pets' resource tile at (640, 114) on div:has-text('Animals and pets')
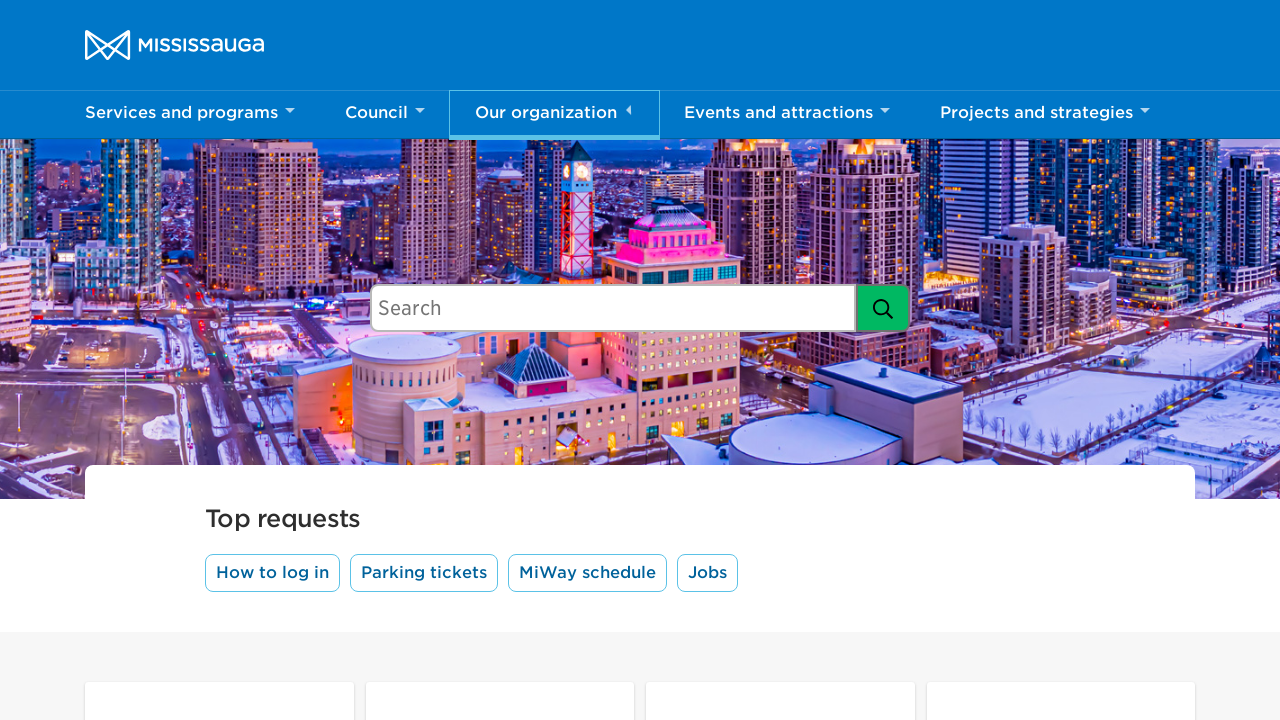

Page navigation completed and network idle state reached
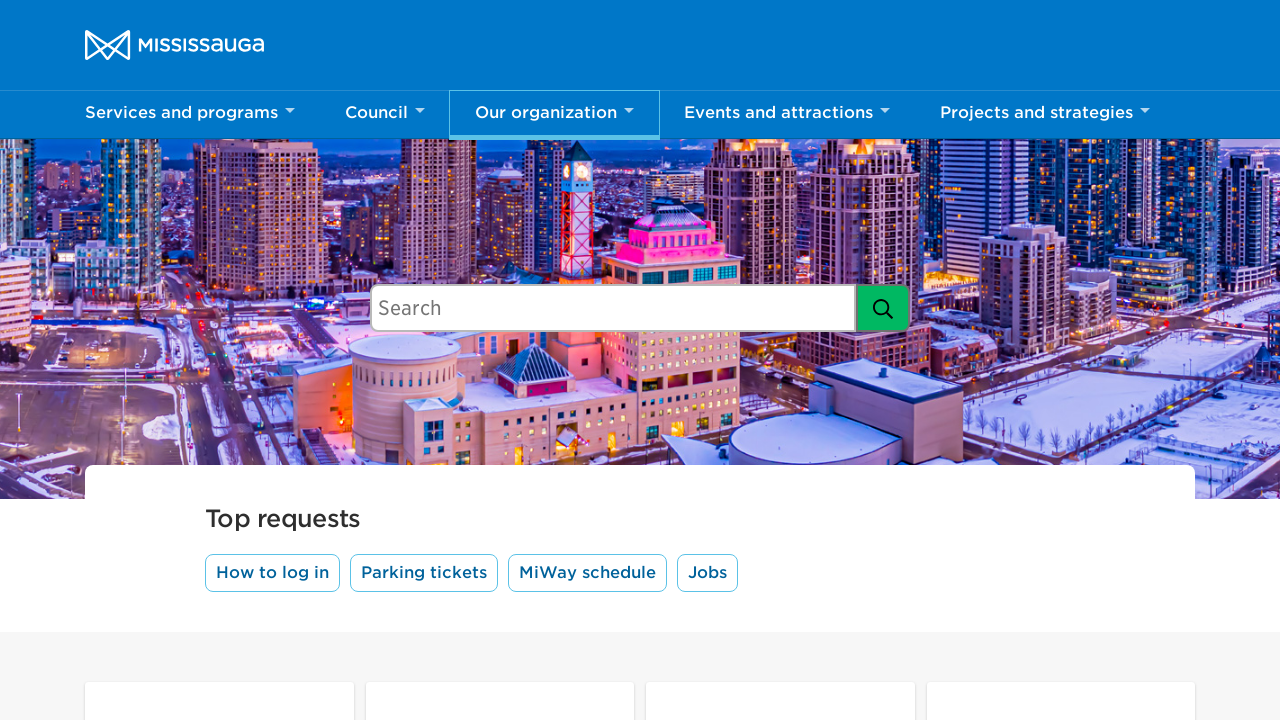

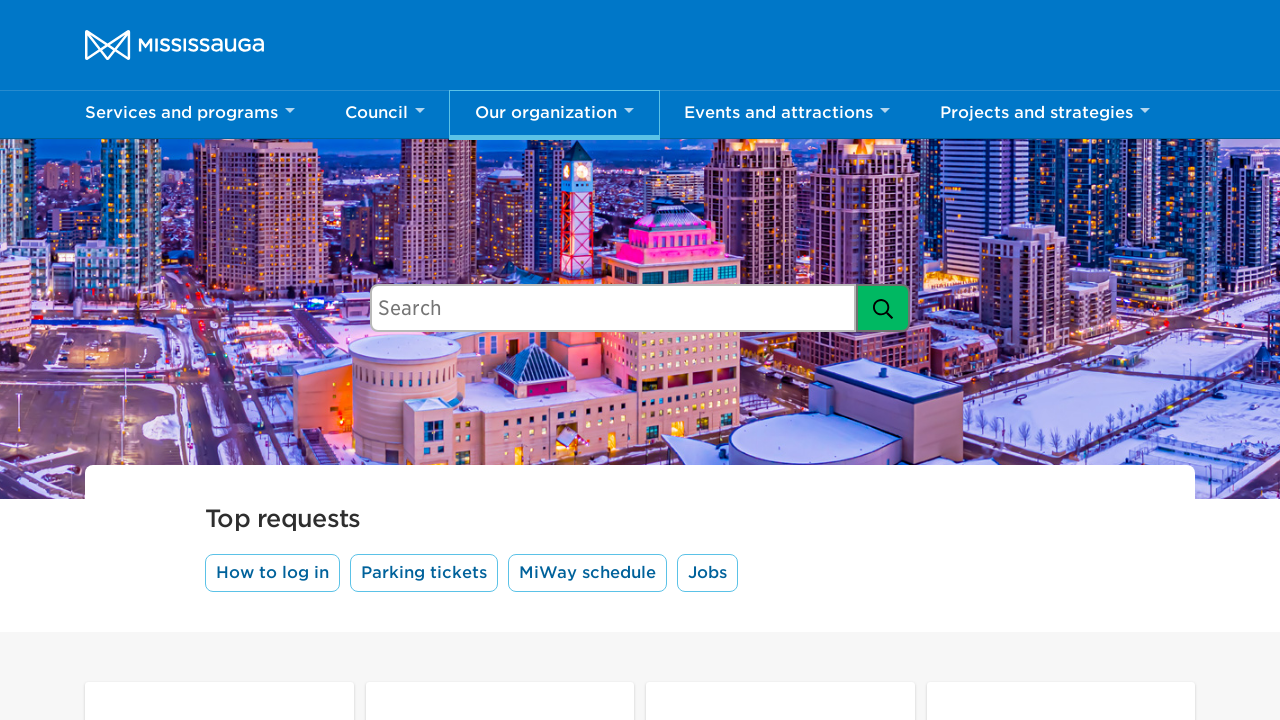